Tests multi-window handling by clicking a link that opens a new tab, switching to it, and retrieving its title

Starting URL: http://www.qaclickacademy.com/practice.php

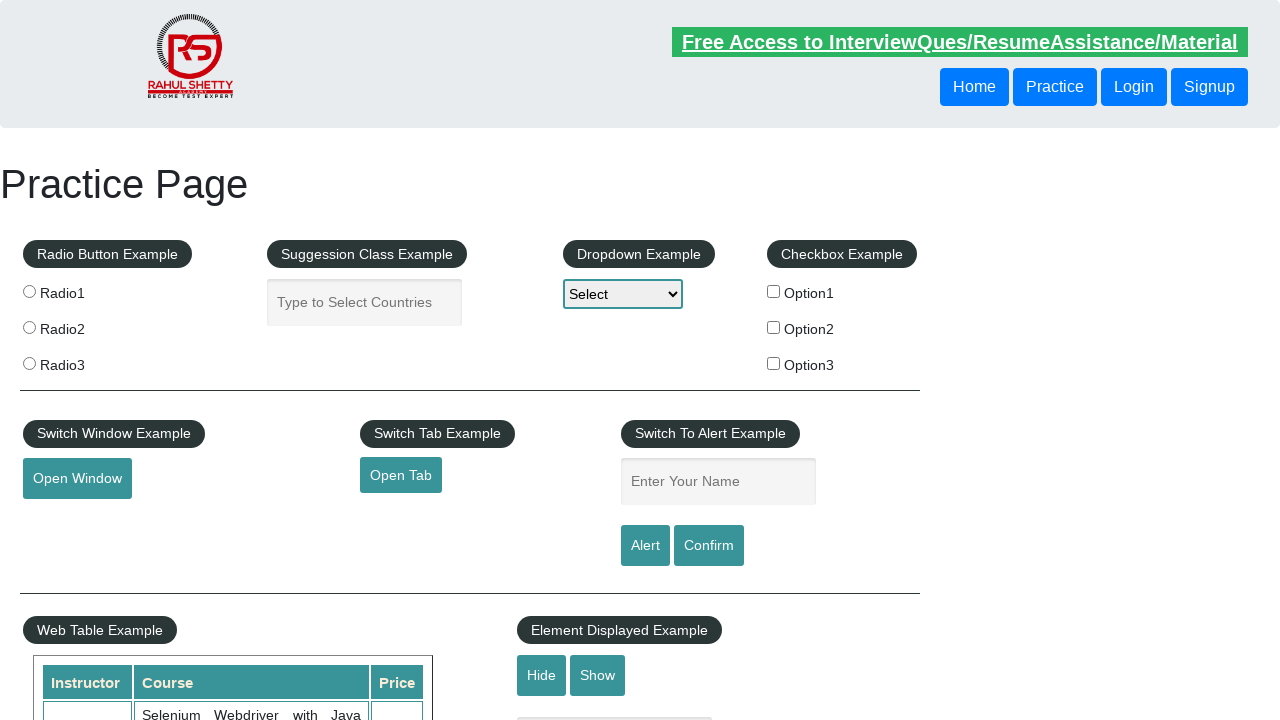

Clicked 'Open Tab' button to open new window/tab at (401, 475) on #opentab
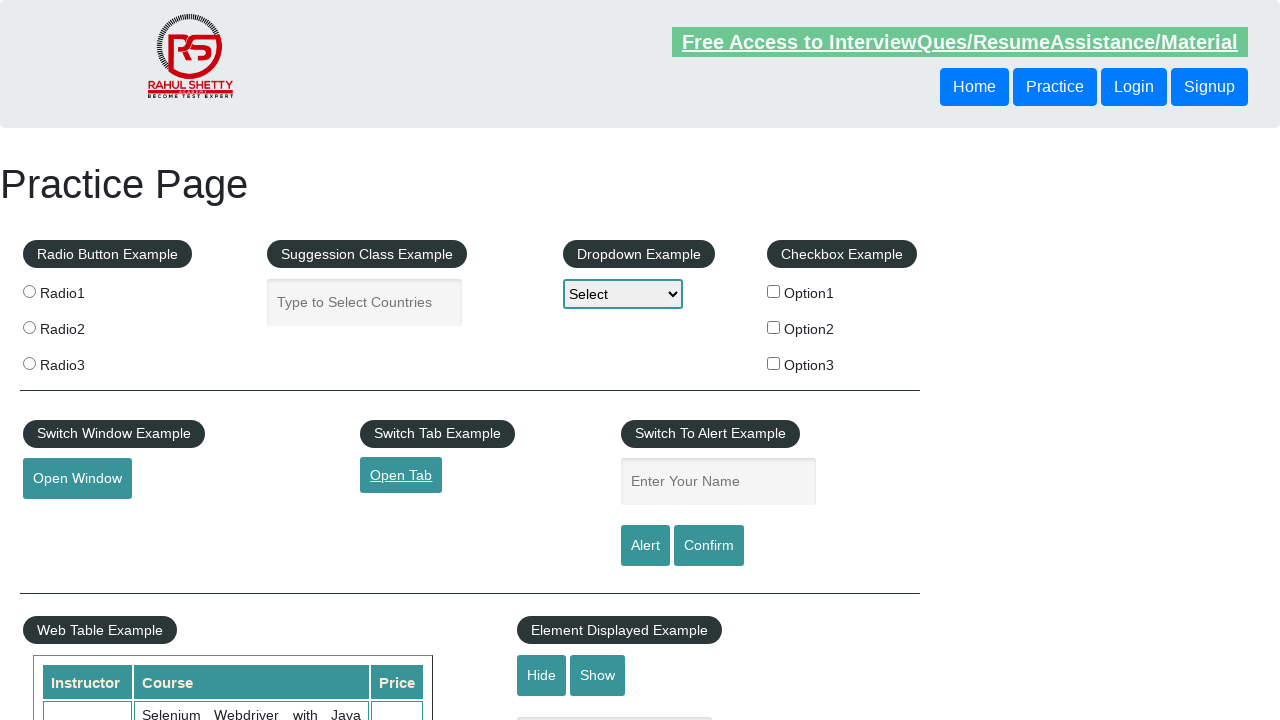

New page/tab opened and captured
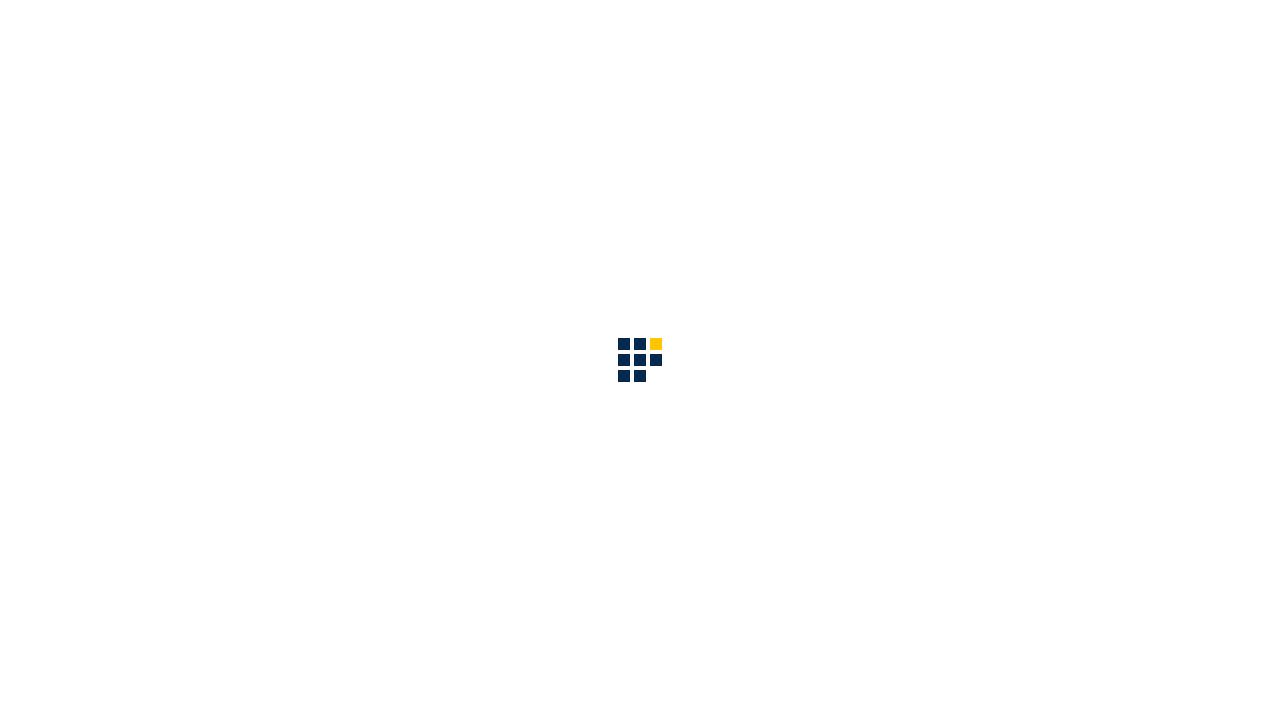

New page finished loading
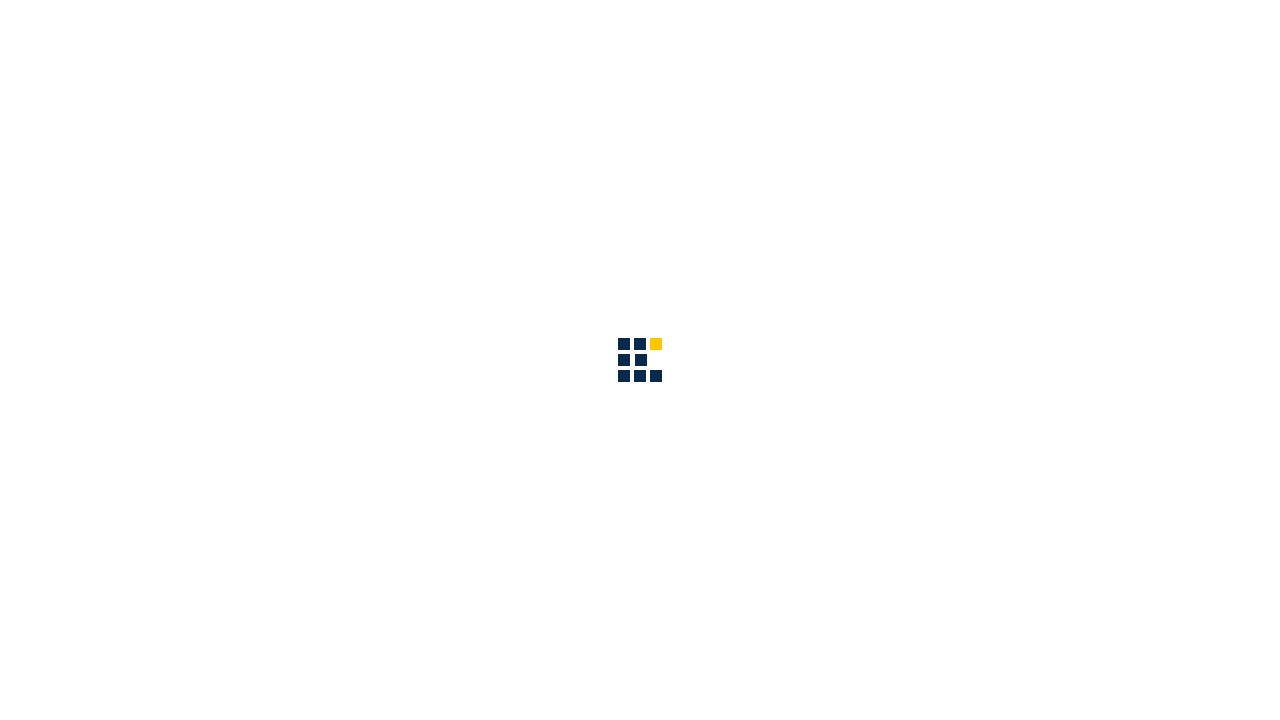

Retrieved new page title: QAClick Academy - A Testing Academy to Learn, Earn and Shine
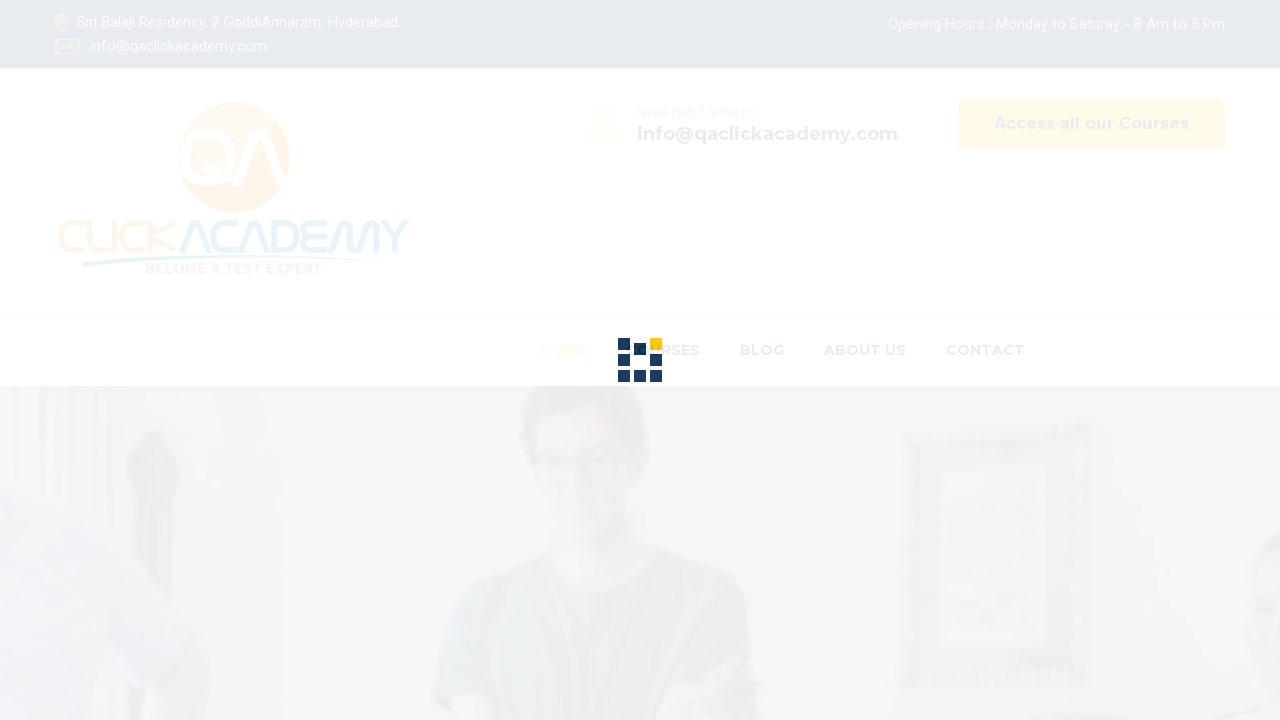

Closed new page/tab
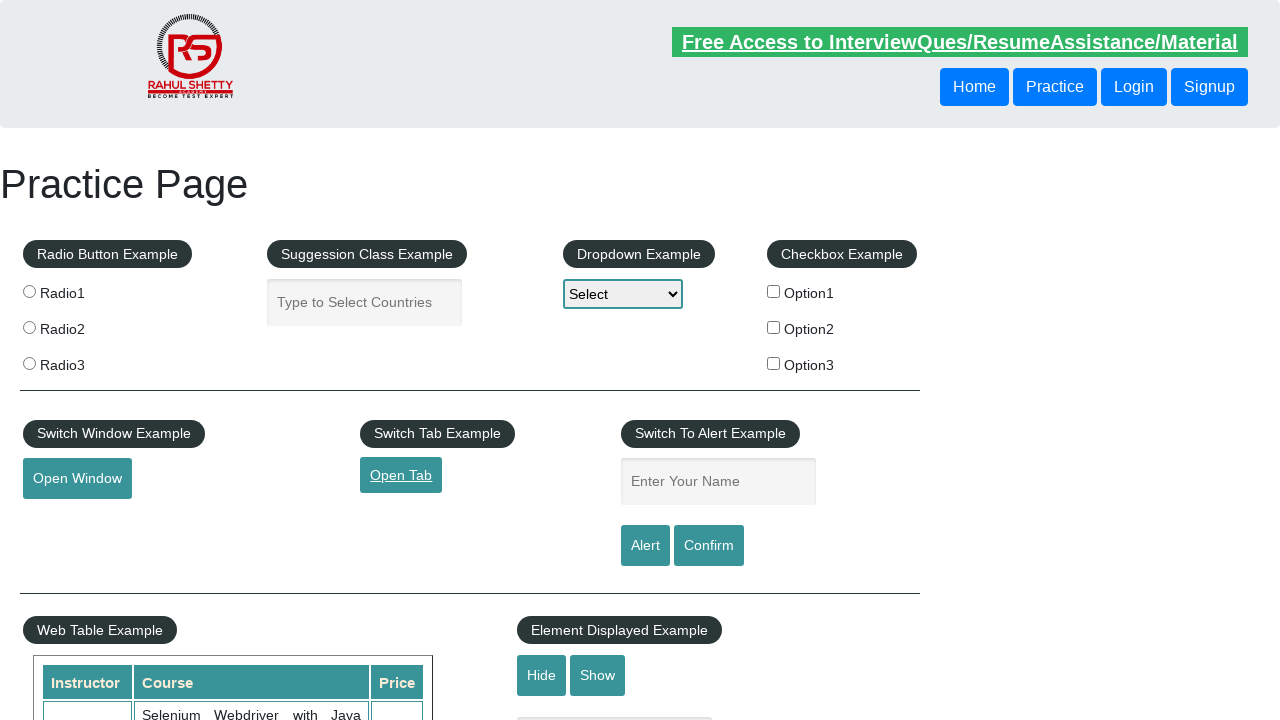

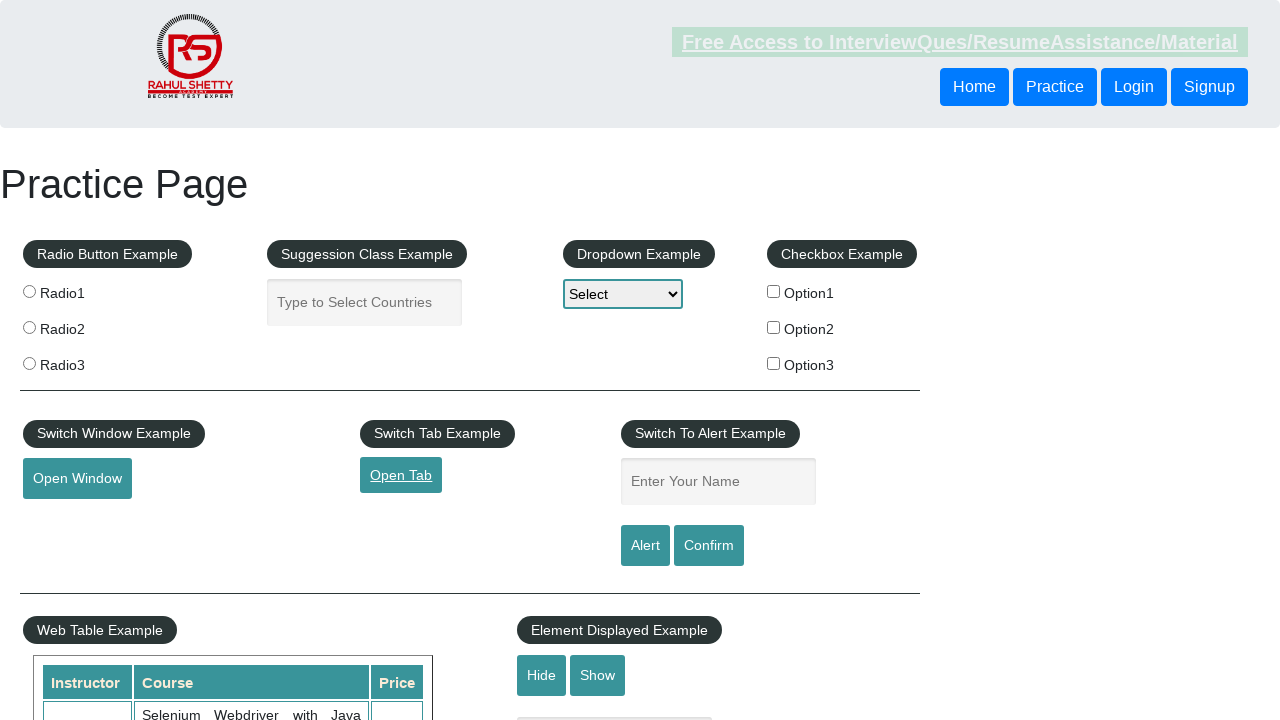